Tests browser window handling by clicking buttons that open new windows, switching between parent and child windows, and verifying window management functionality.

Starting URL: https://demoqa.com/browser-windows

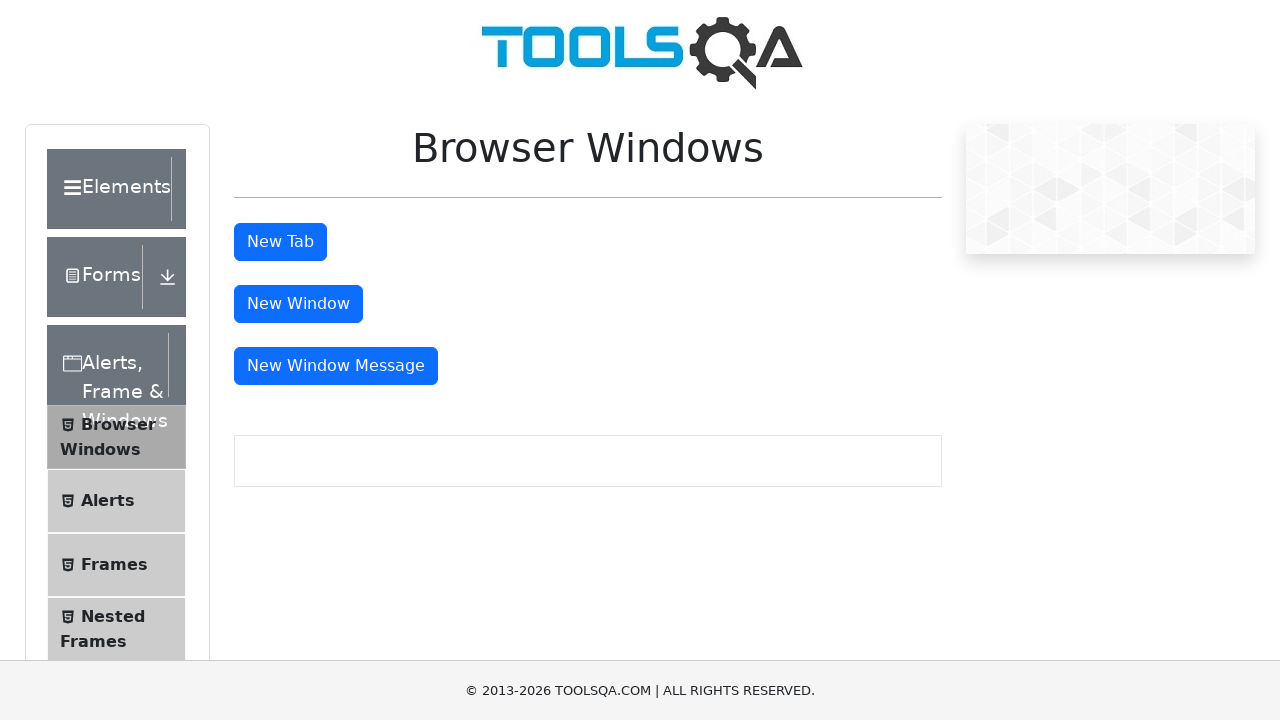

Stored reference to original/parent window
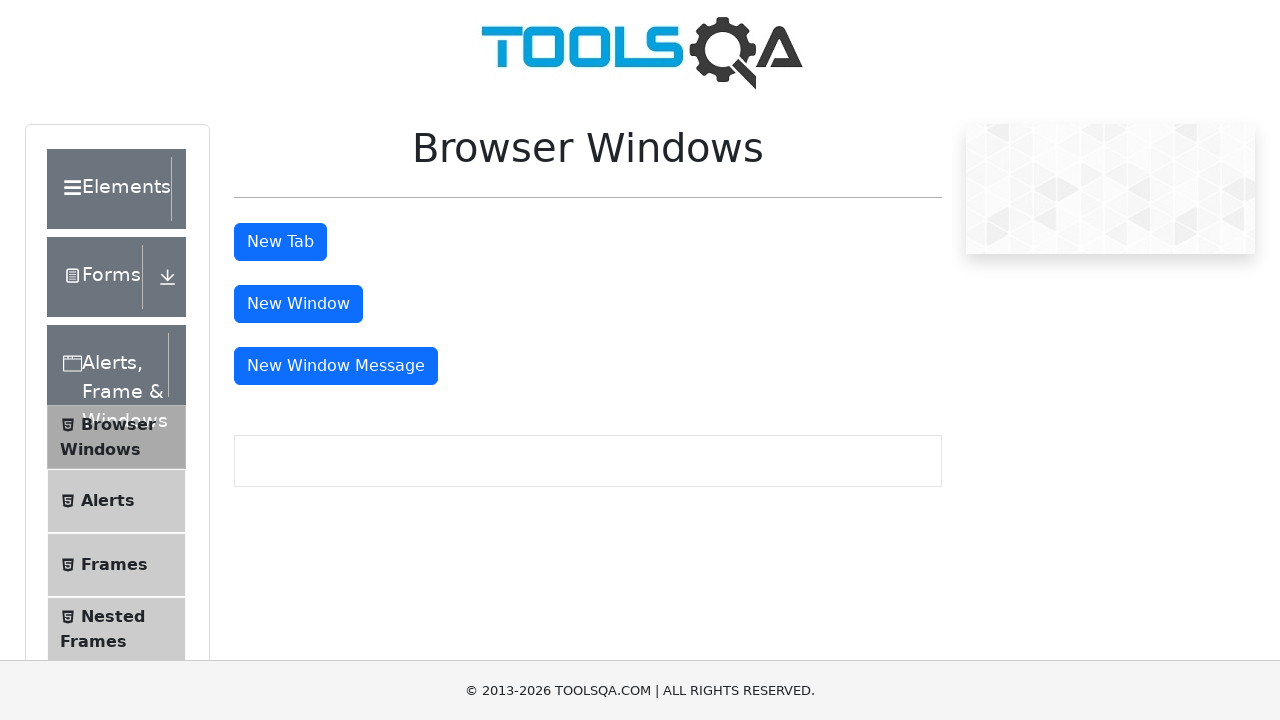

Clicked 'New Window' button to open a new window at (298, 304) on #windowButton
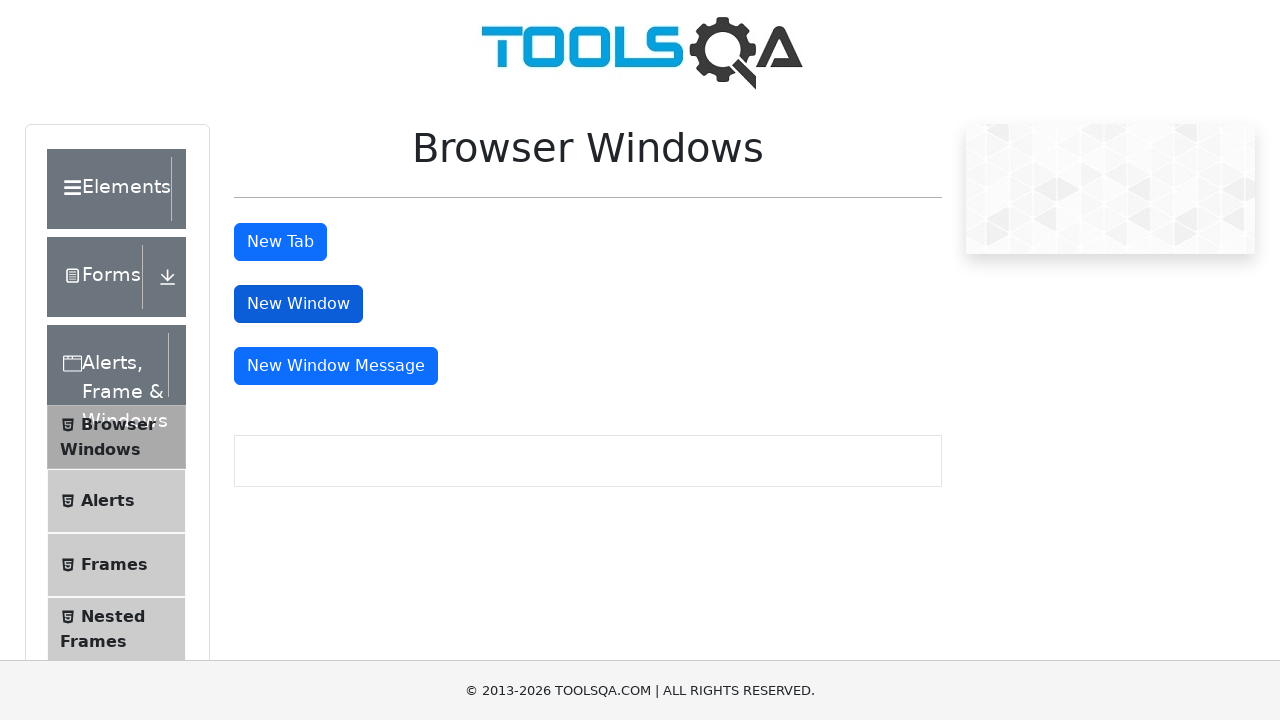

New window opened and captured
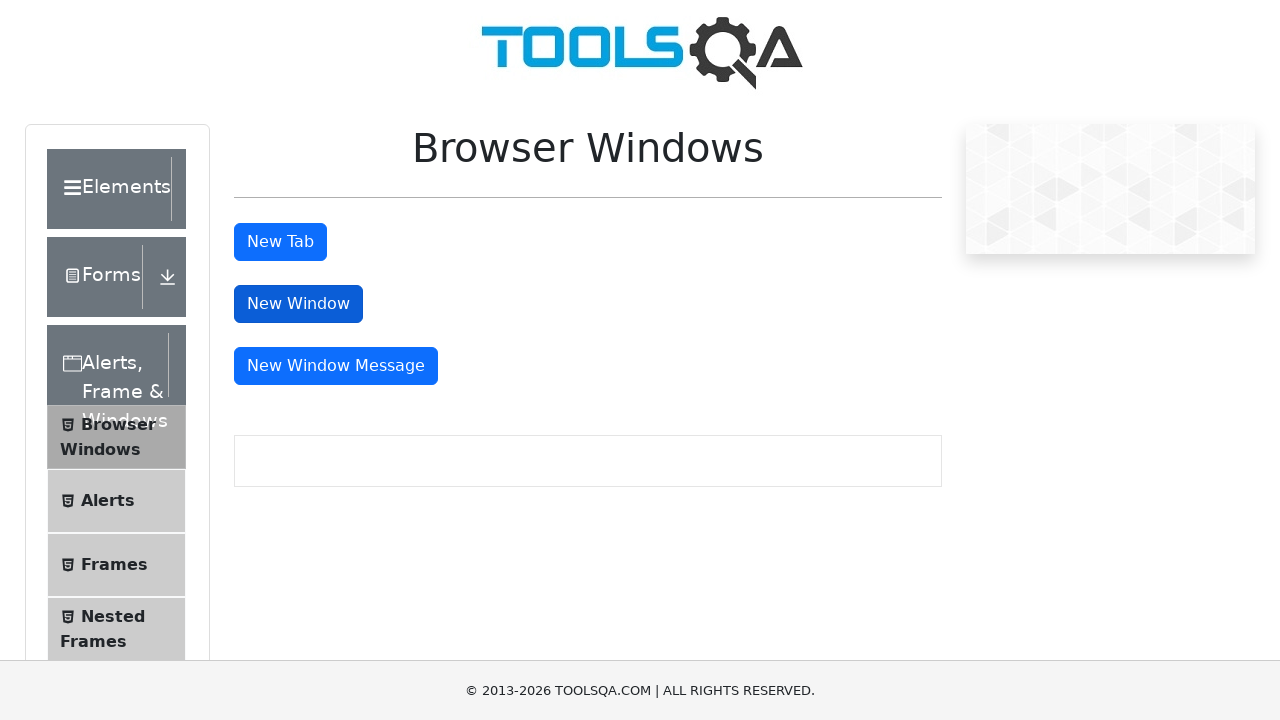

Switched back to original/parent window
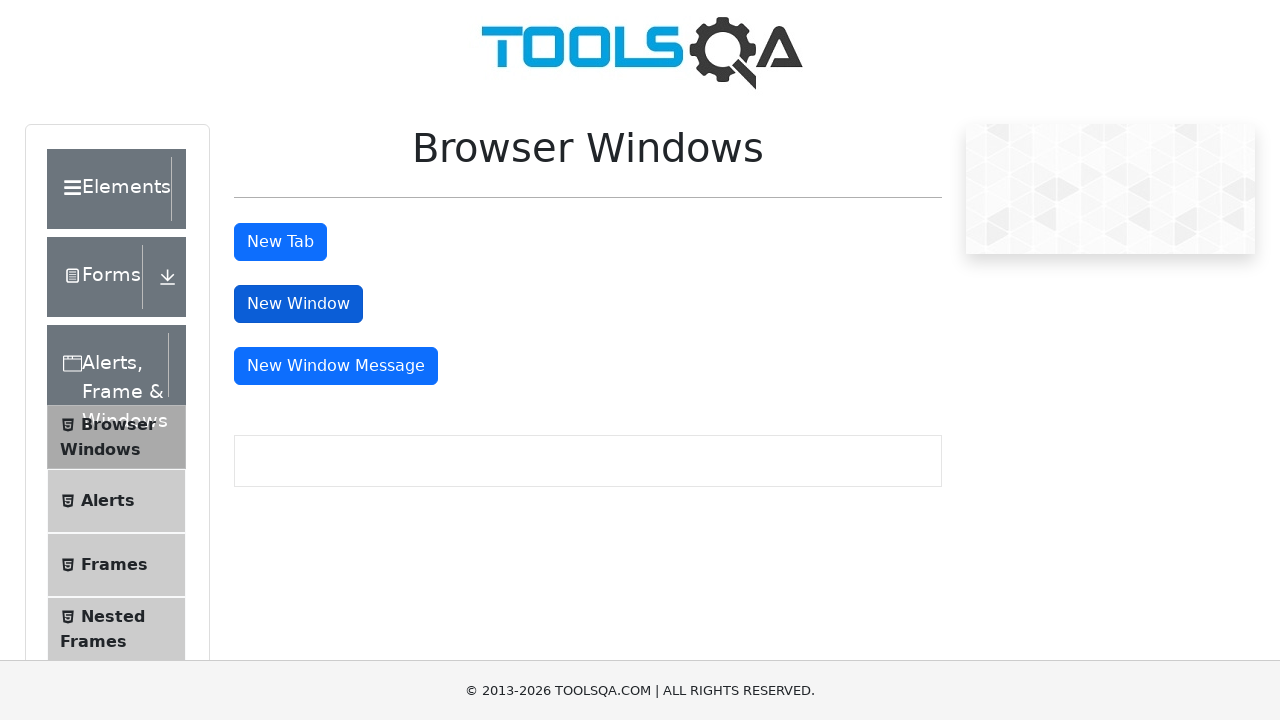

Clicked 'New Window Message' button to open a message window at (336, 366) on #messageWindowButton
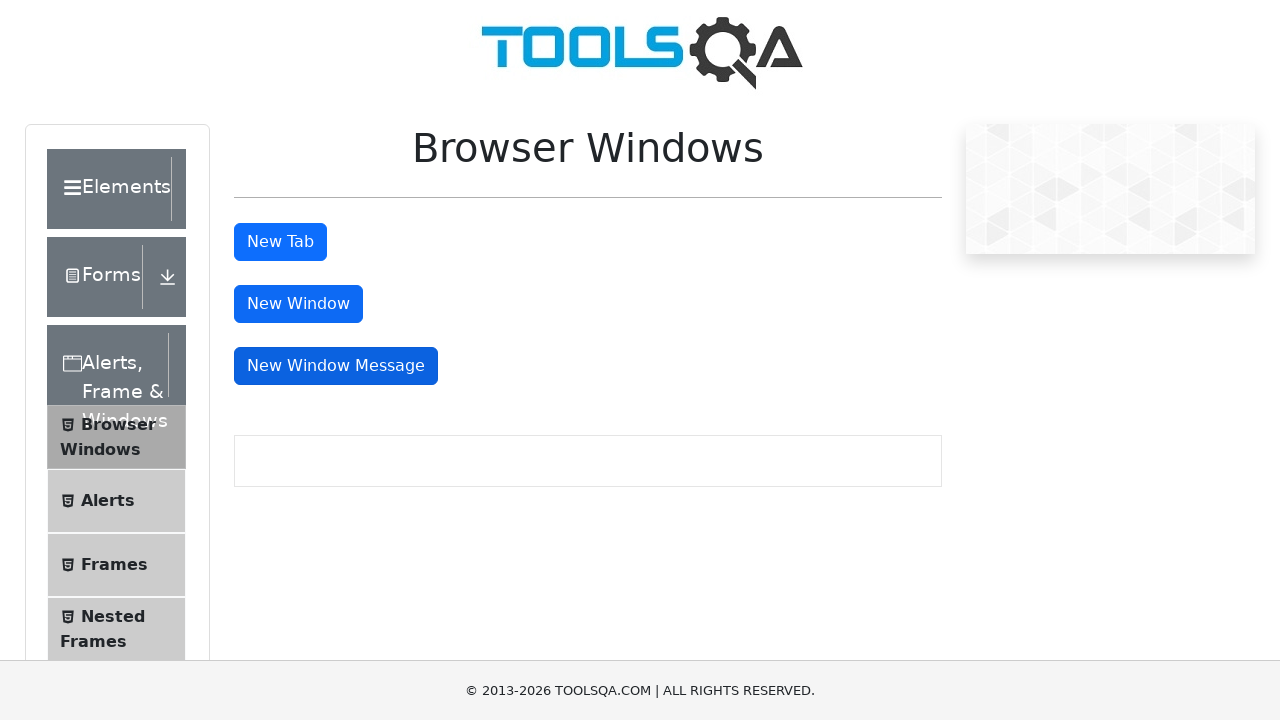

Message window opened and captured
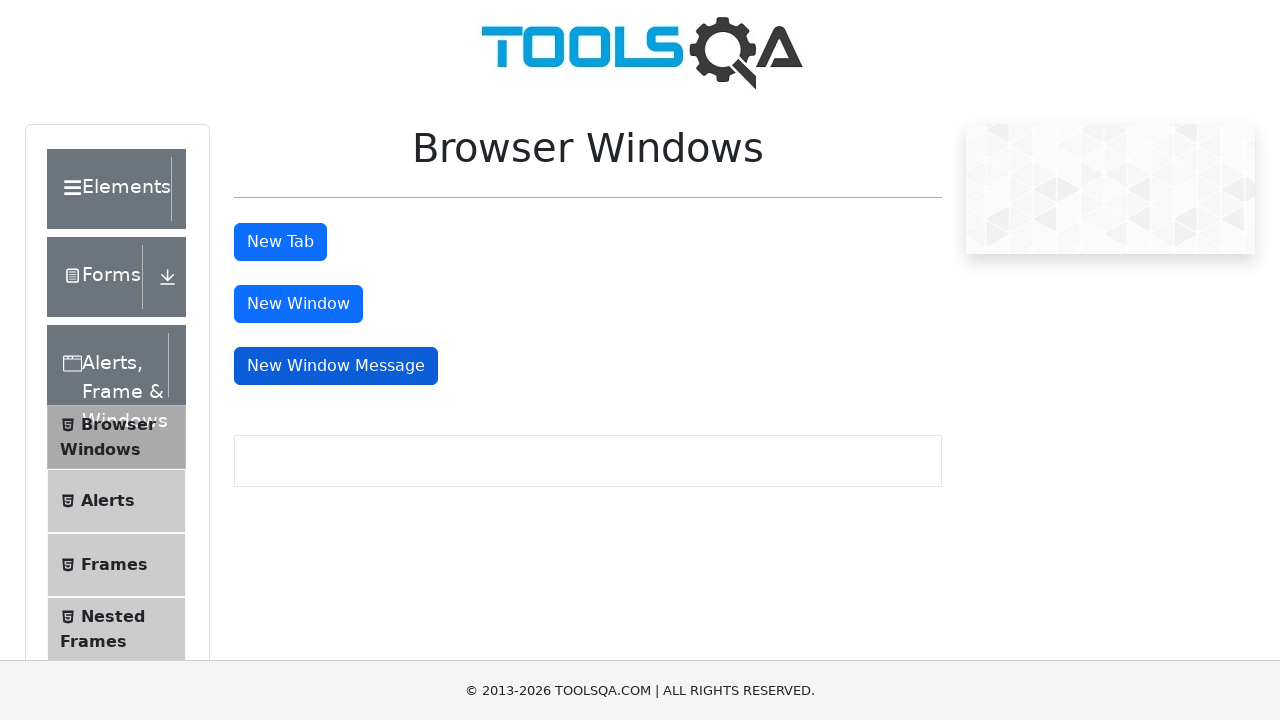

Message window loaded and ready (domcontentloaded)
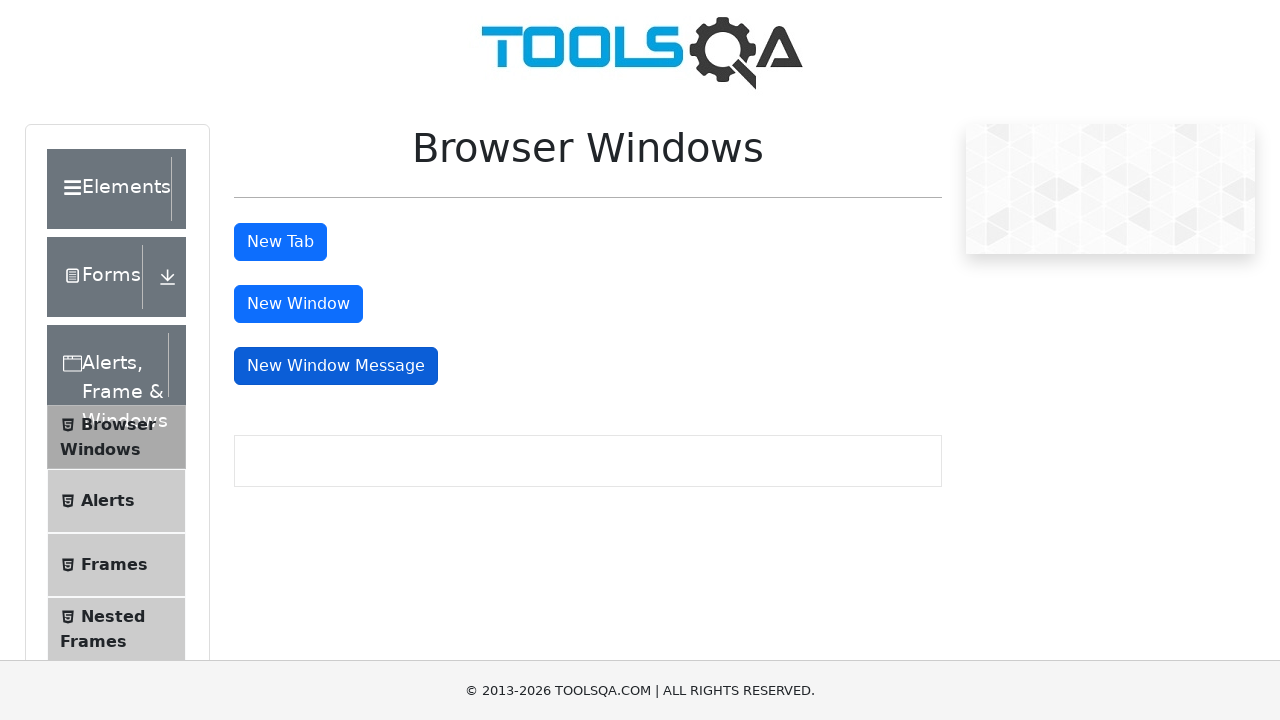

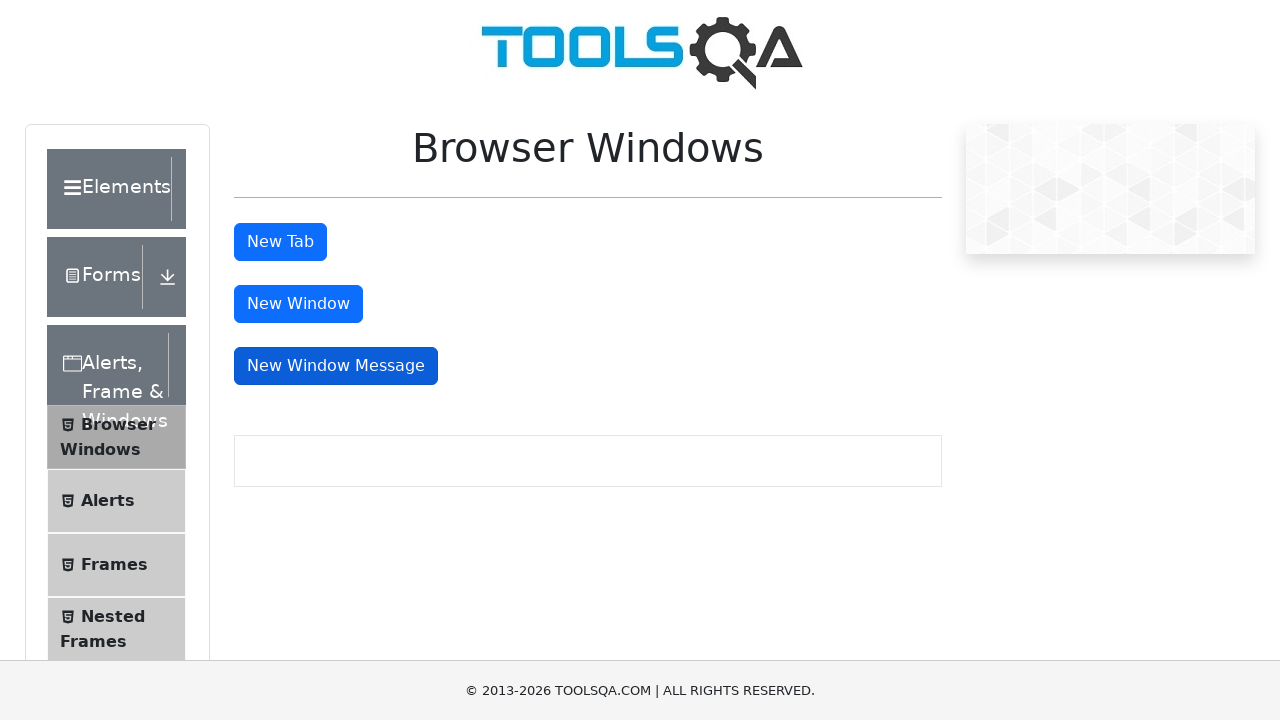